Navigates to a test blog page and verifies it loads successfully by waiting for the page body to be present.

Starting URL: http://omayo.blogspot.com/

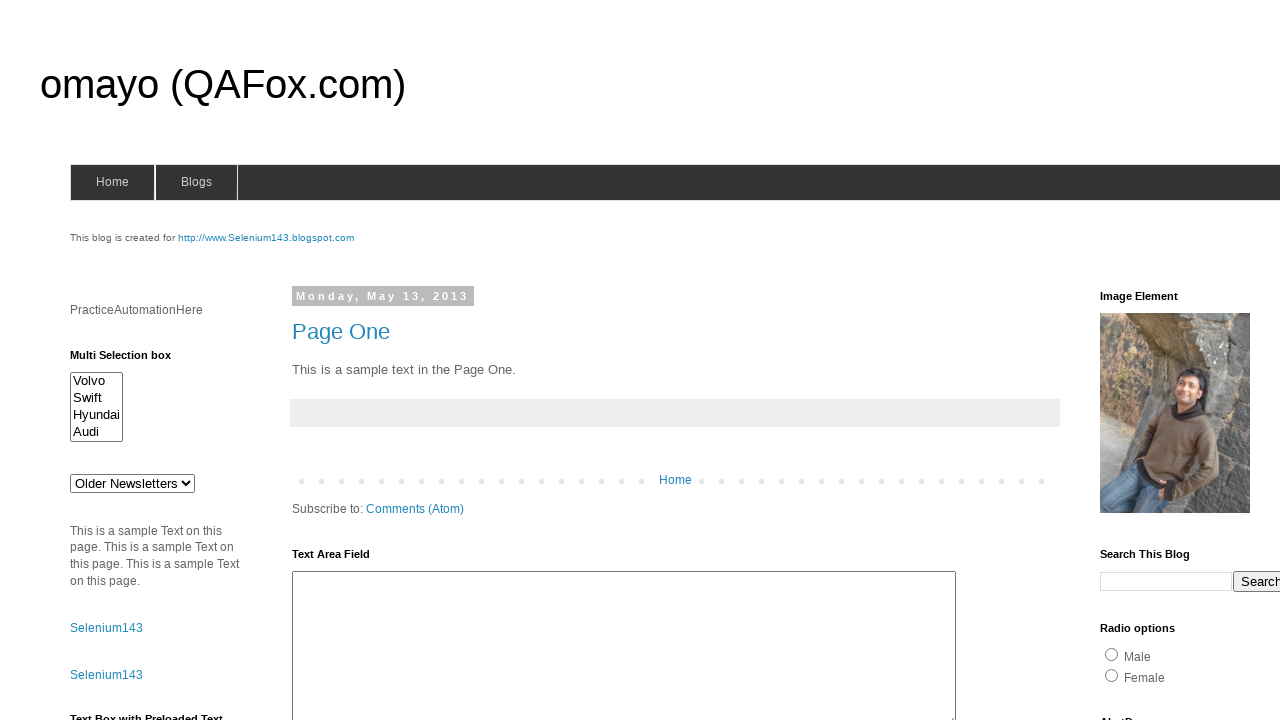

Navigated to test blog page at http://omayo.blogspot.com/
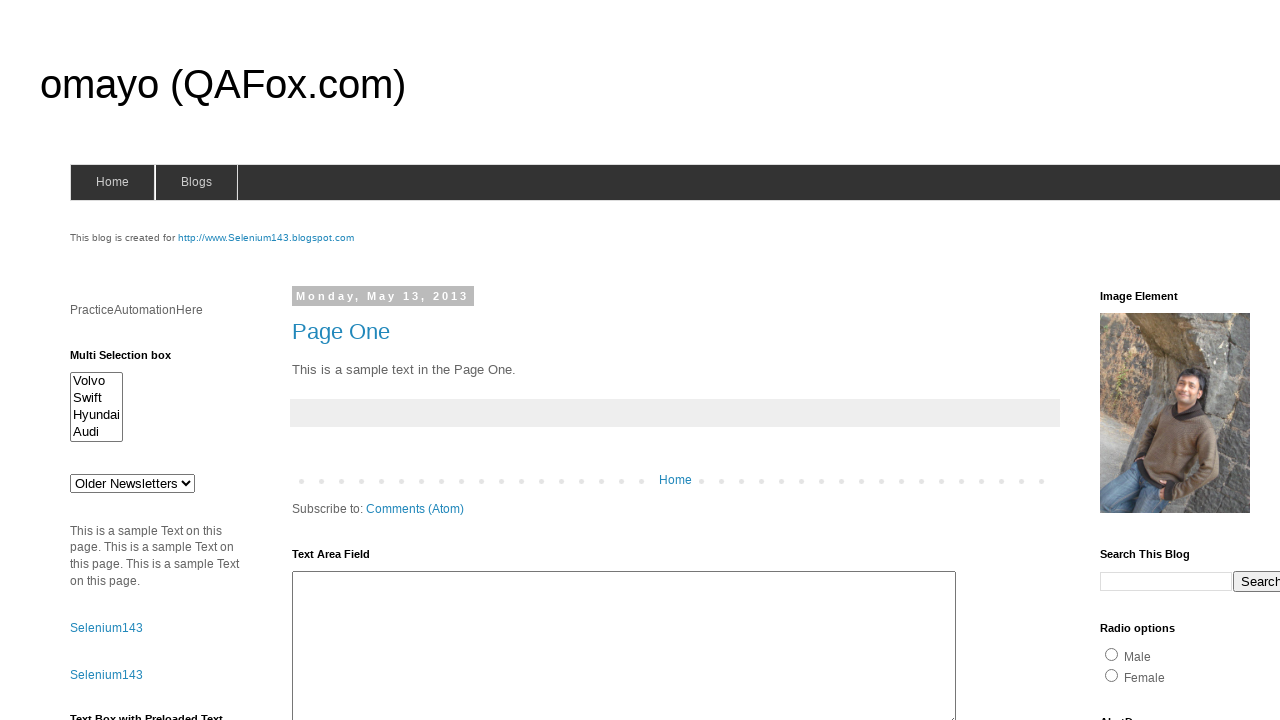

Page body loaded successfully, confirming page navigation
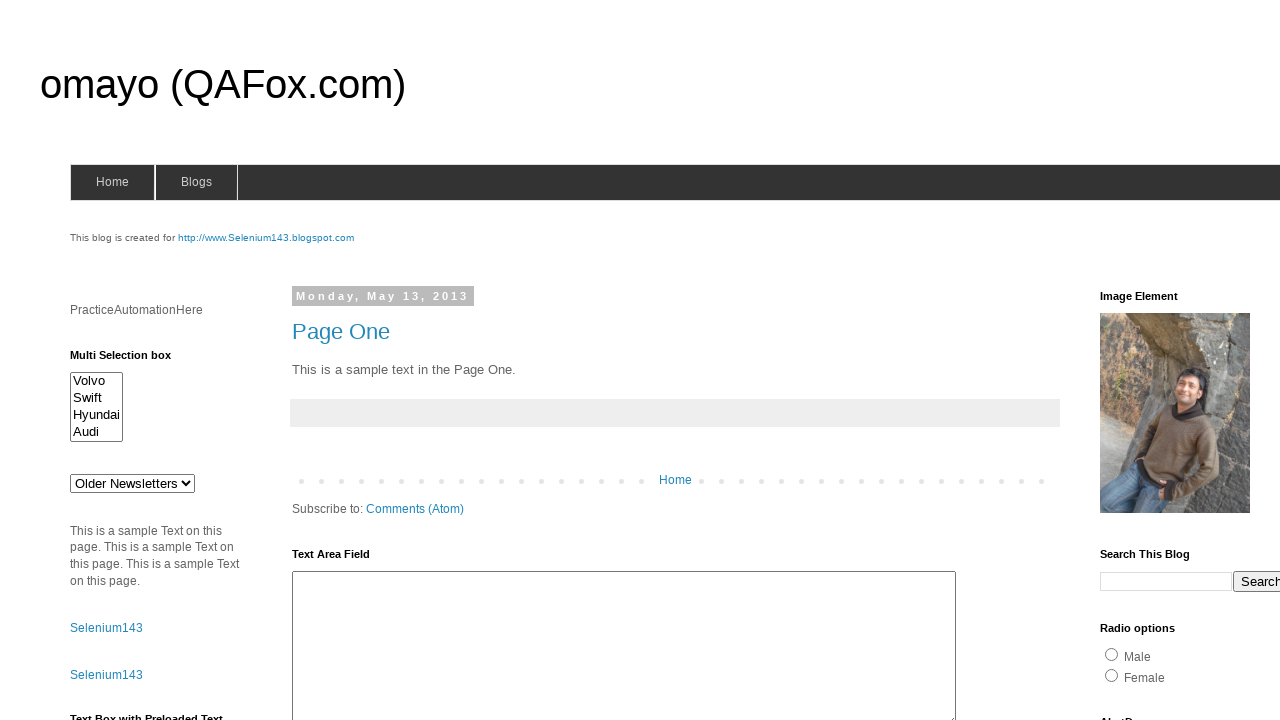

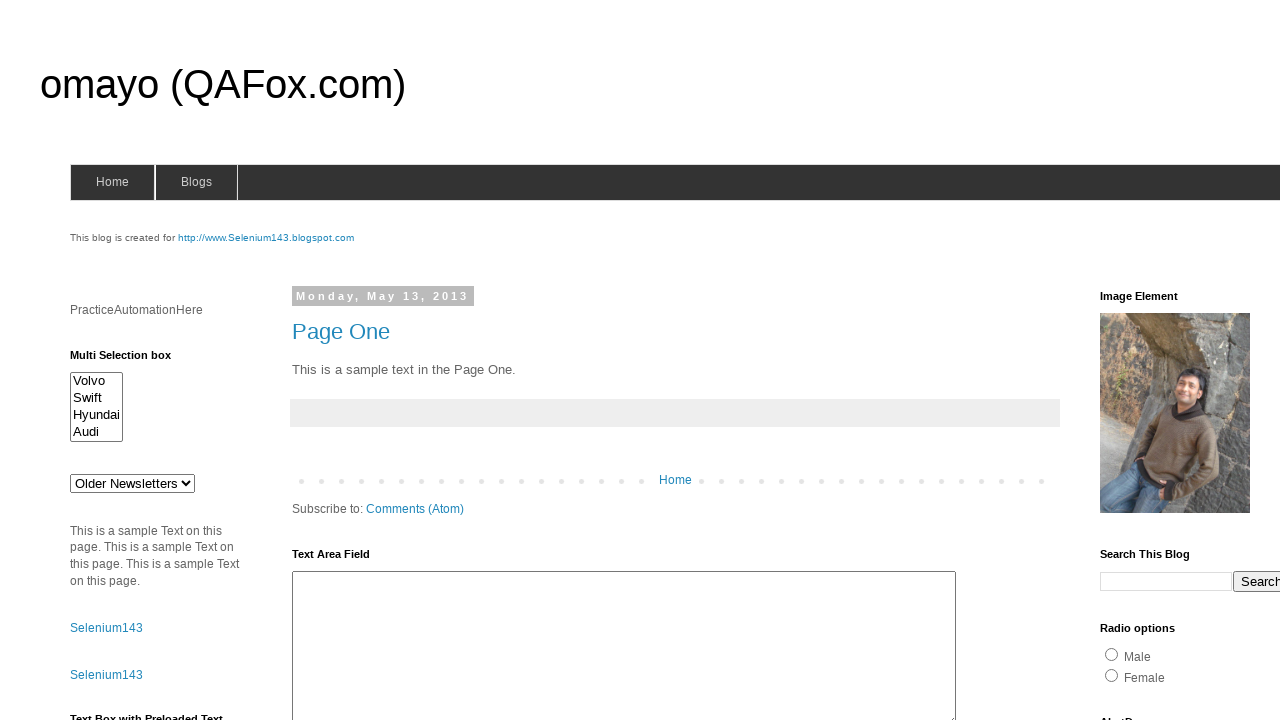